Tests drag and drop functionality by dragging an element and dropping it onto a target

Starting URL: https://jqueryui.com/droppable/

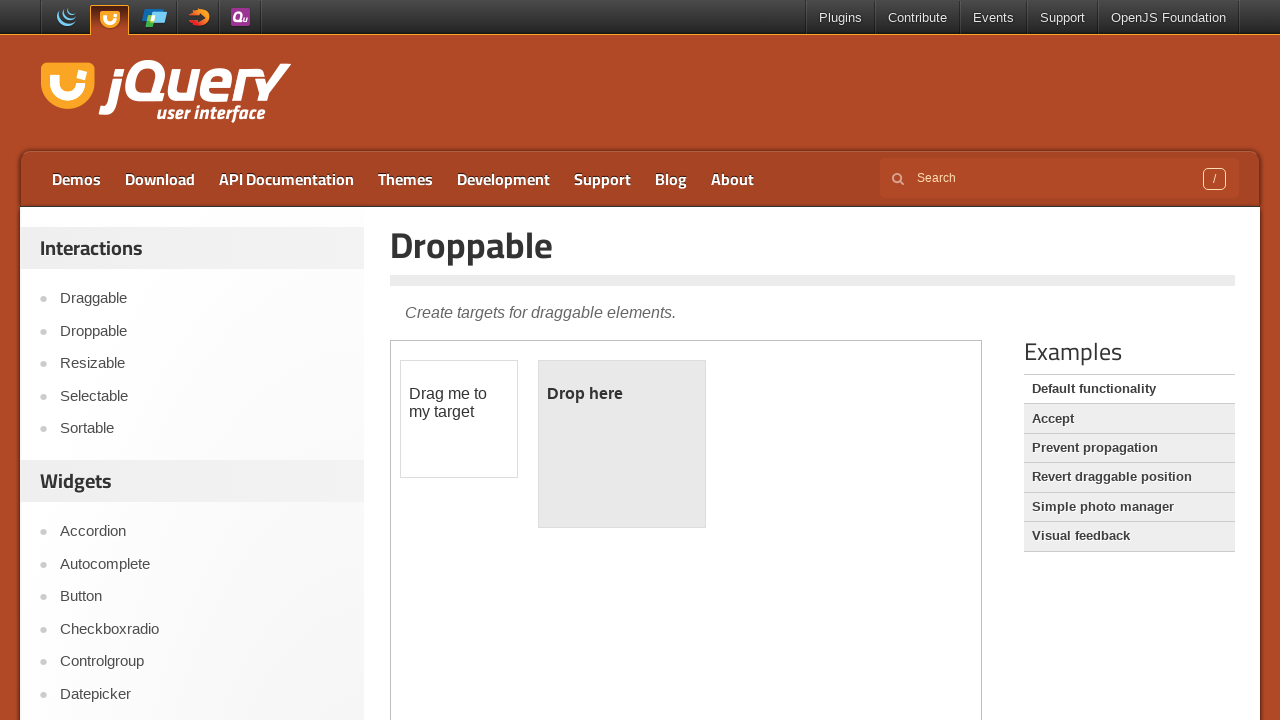

Located demo iframe
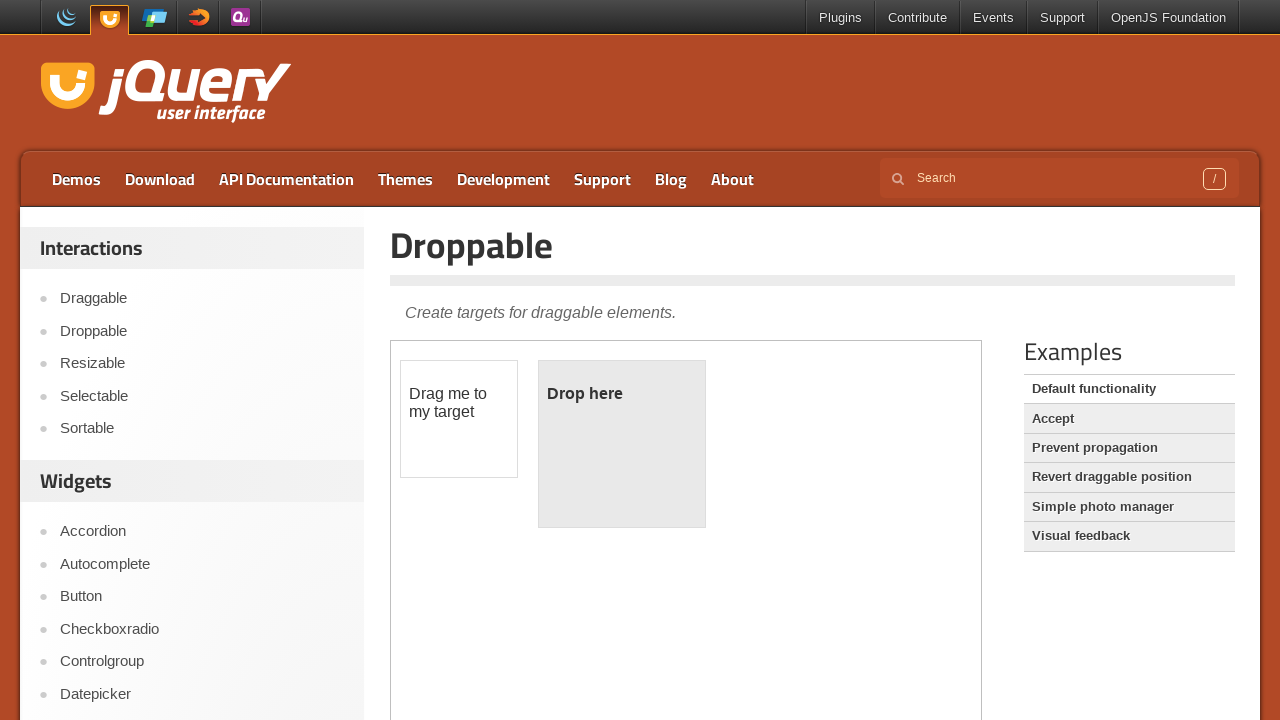

Draggable element loaded
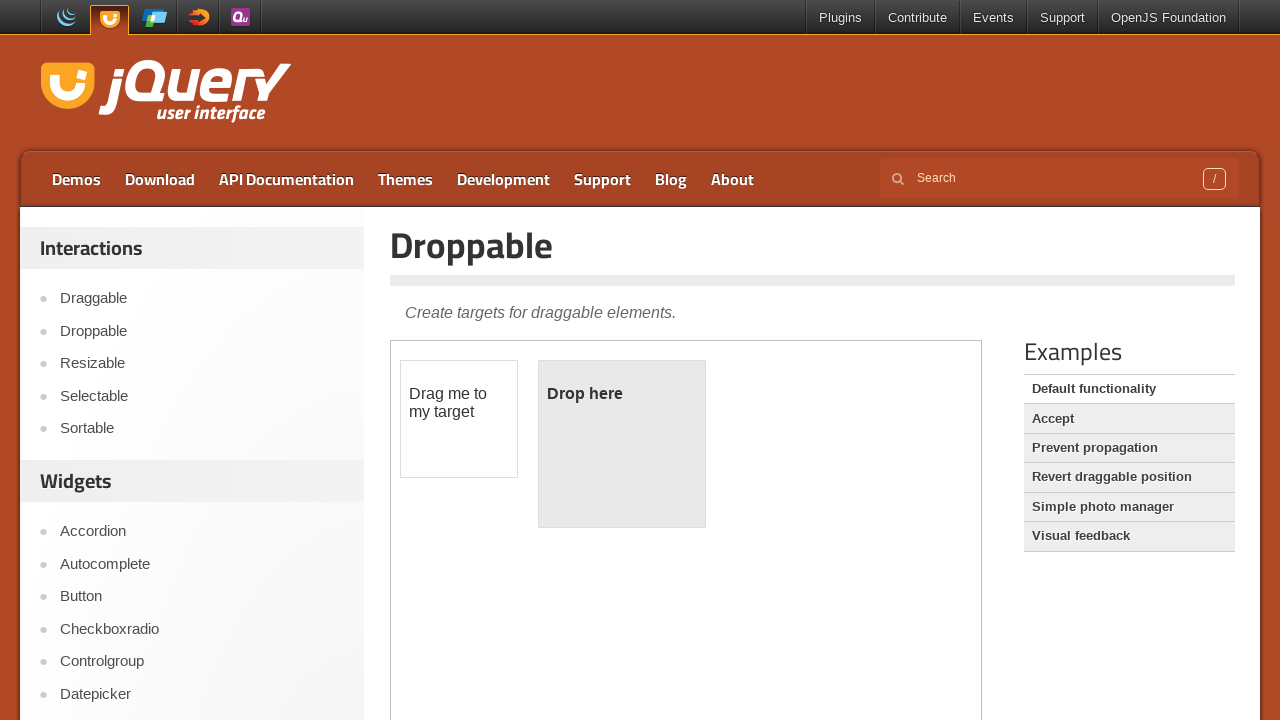

Droppable target element loaded
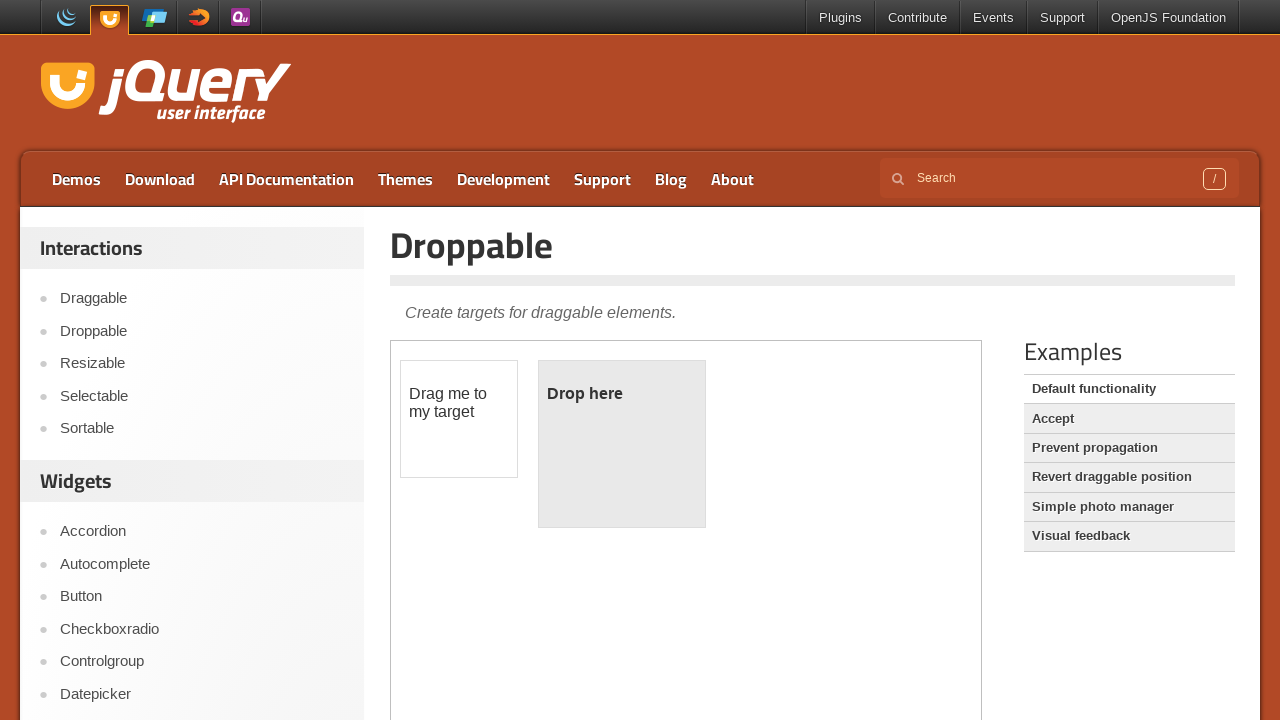

Dragged element onto target and dropped it at (622, 444)
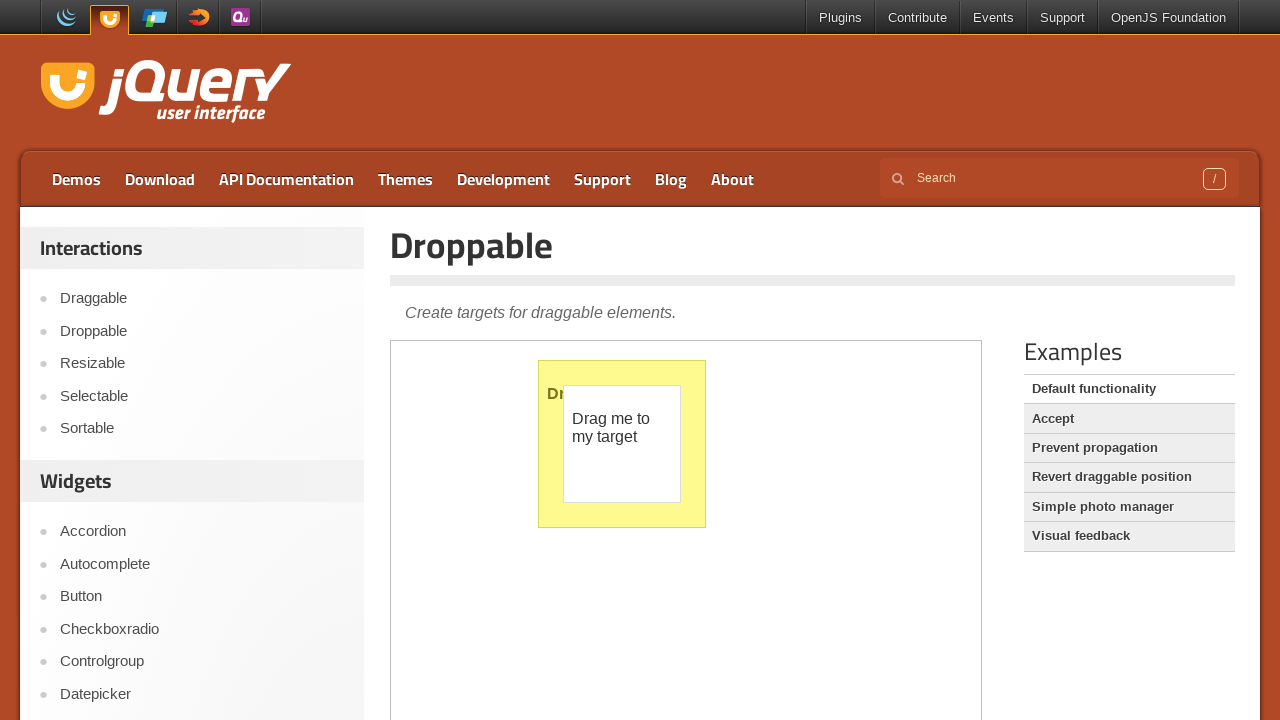

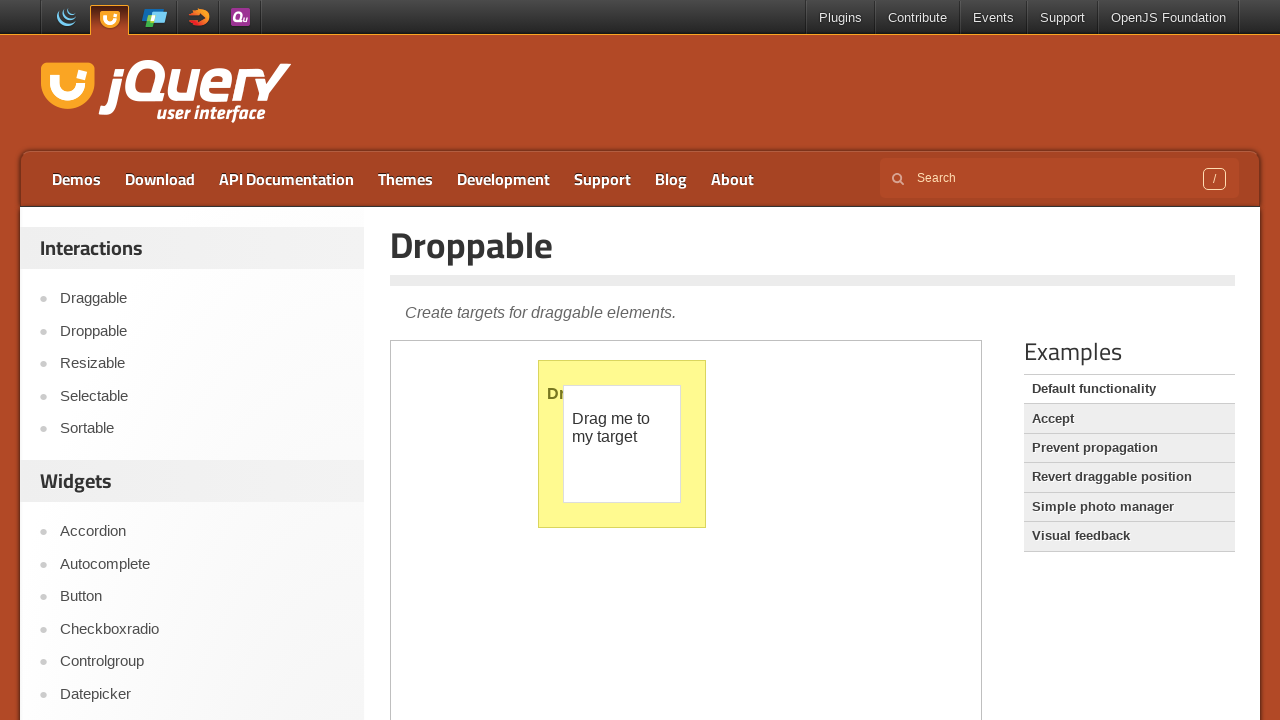